Waits for a price to reach $100, clicks a booking button, solves a mathematical calculation, and submits the answer

Starting URL: http://suninjuly.github.io/explicit_wait2.html

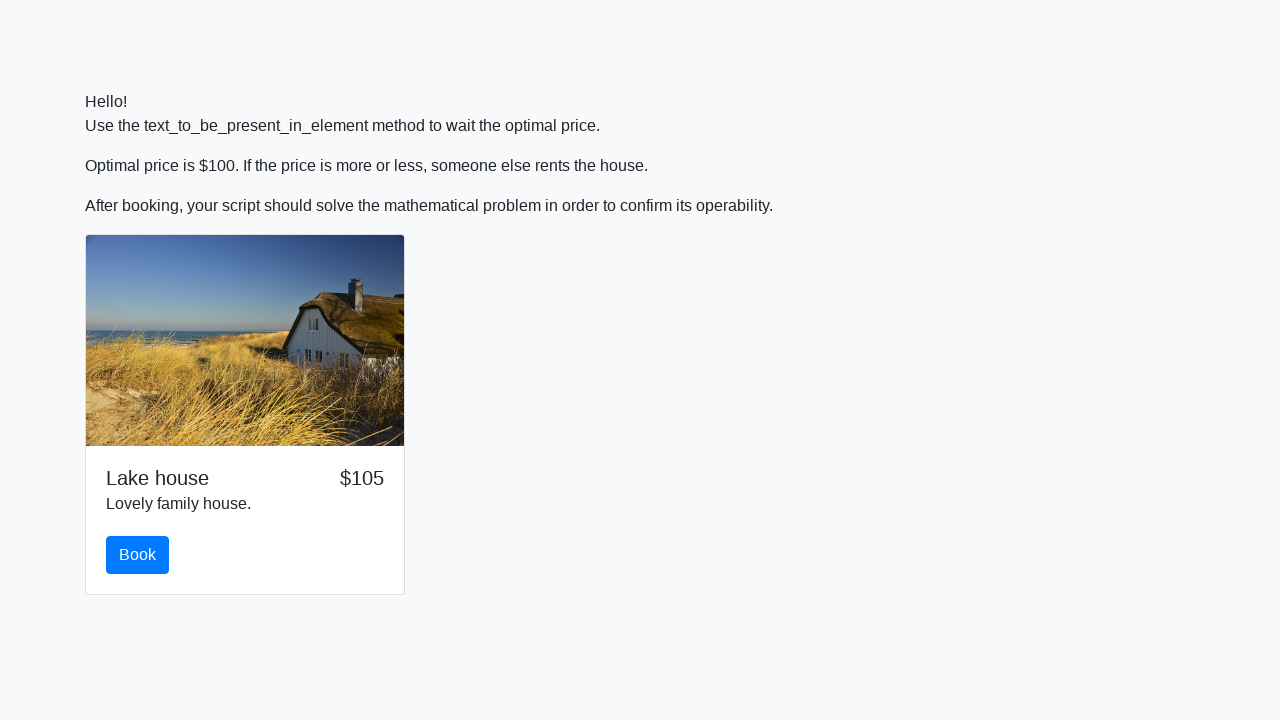

Waited for price to reach $100
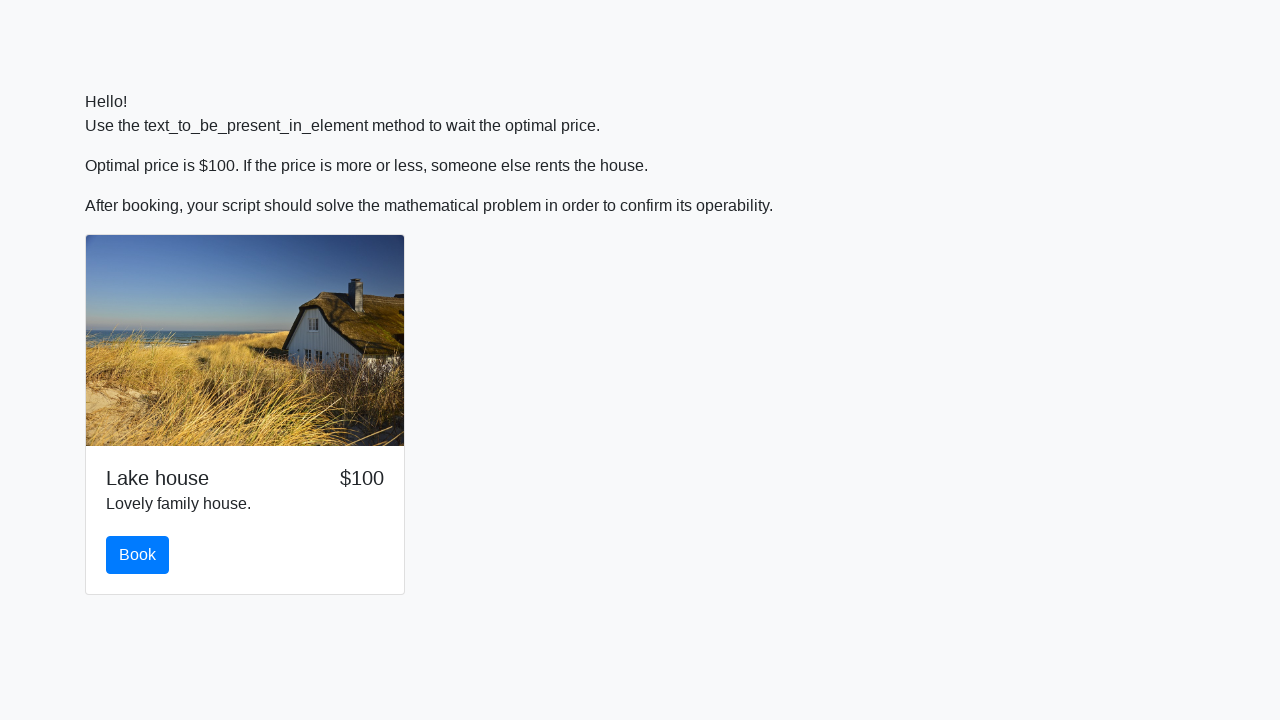

Clicked the booking button at (138, 555) on #book
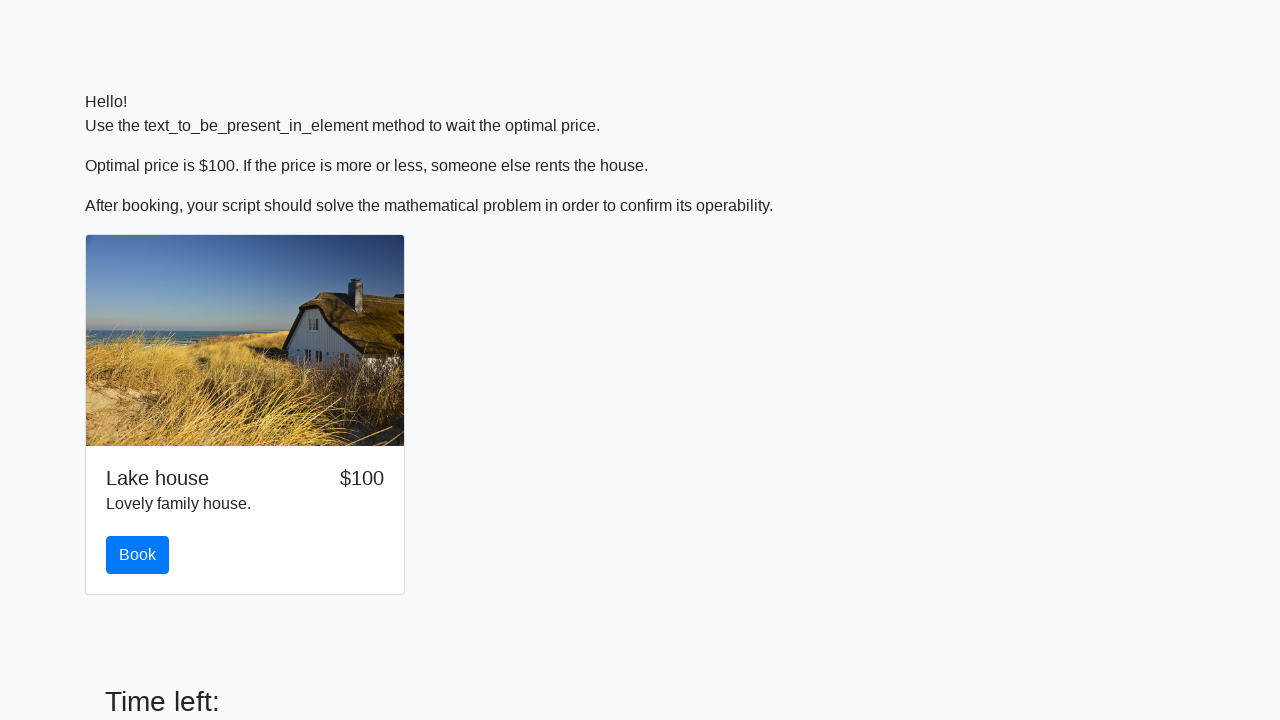

Retrieved input value for calculation: 632
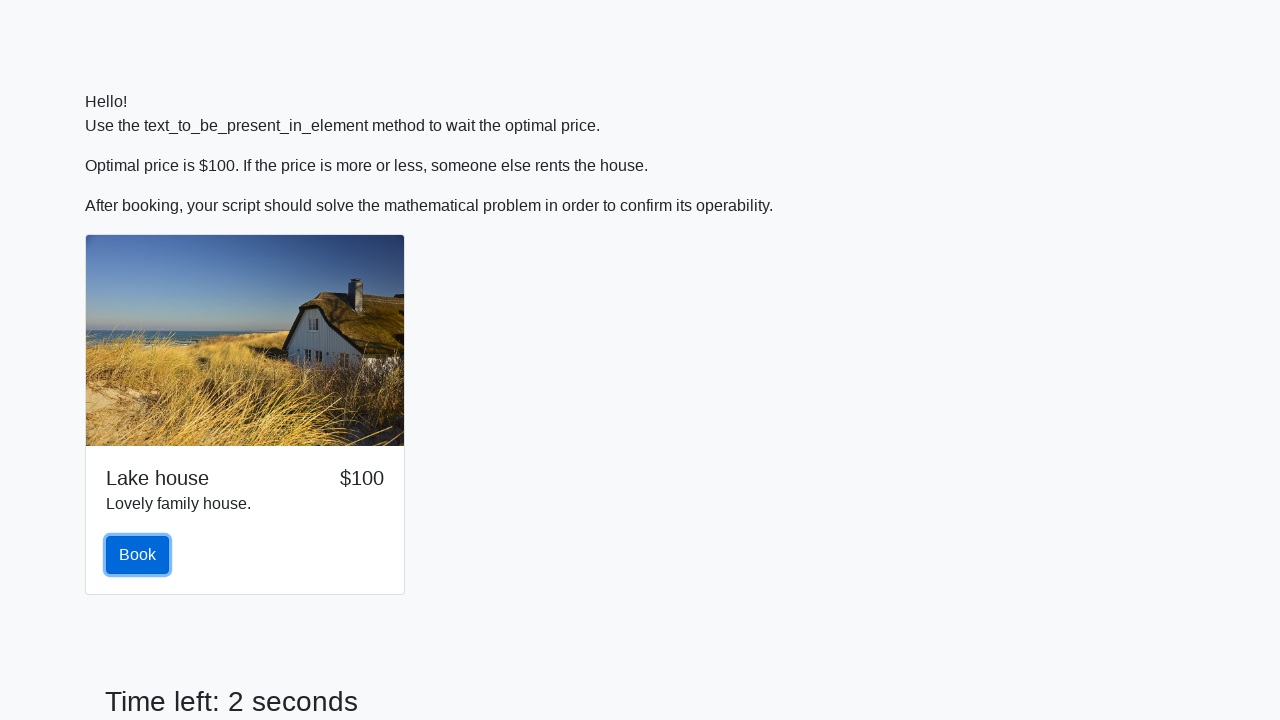

Calculated mathematical answer: 1.8194333327728622
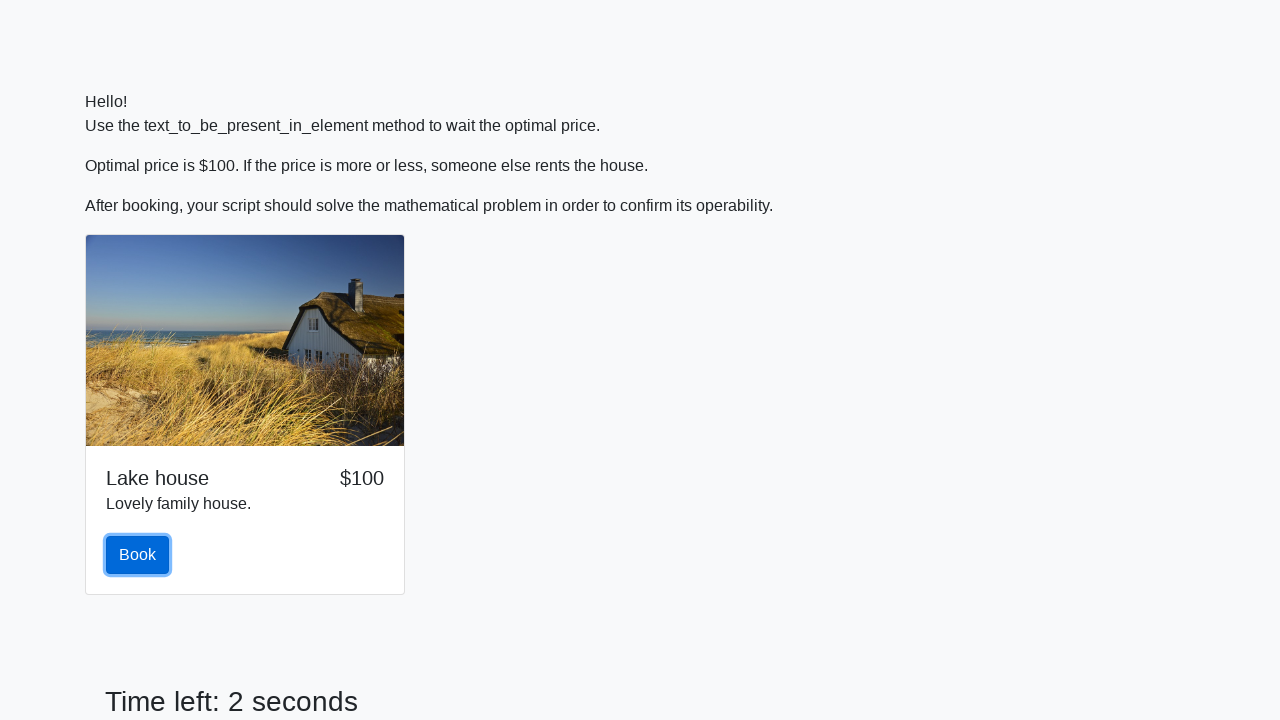

Filled answer field with calculated value on #answer
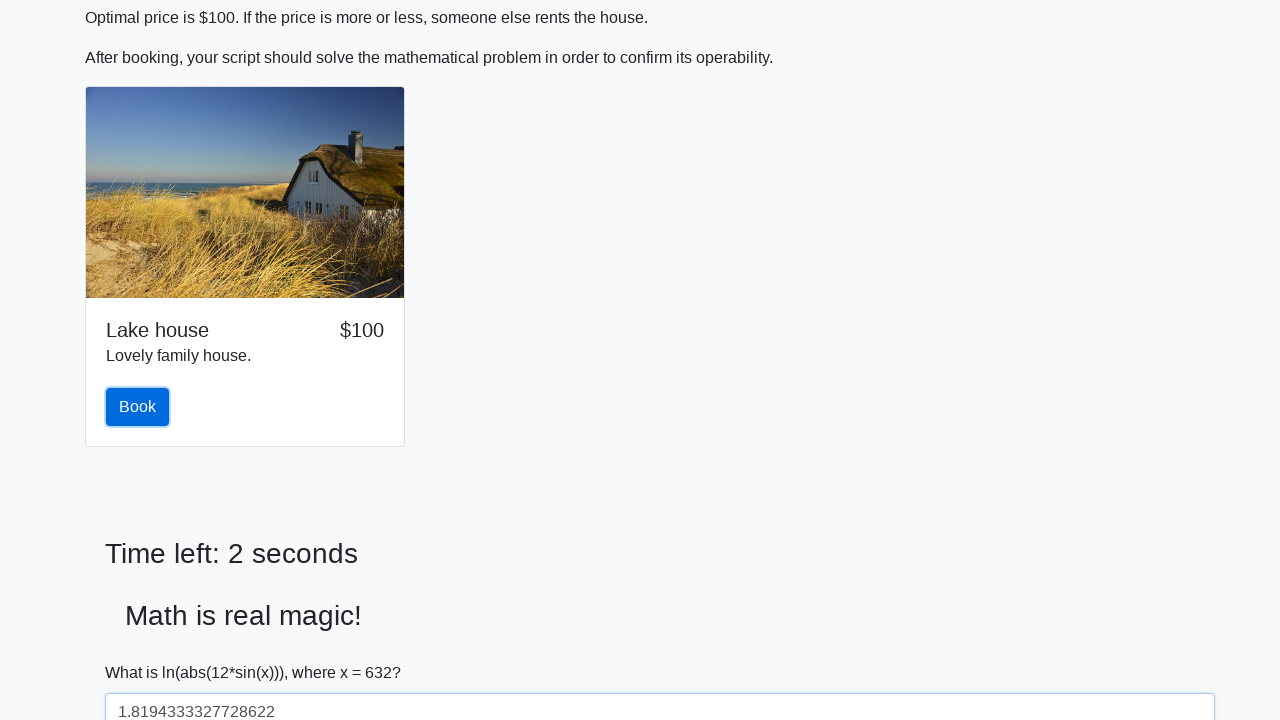

Clicked submit button to submit the answer at (143, 651) on #solve
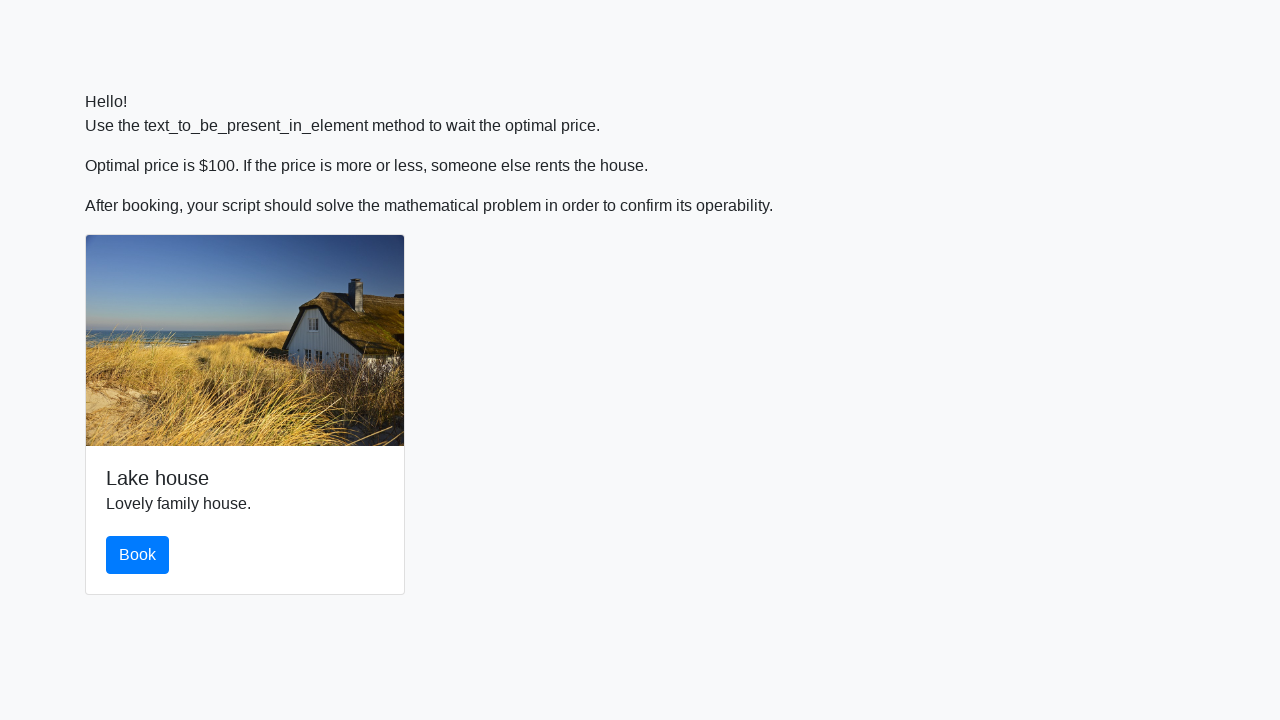

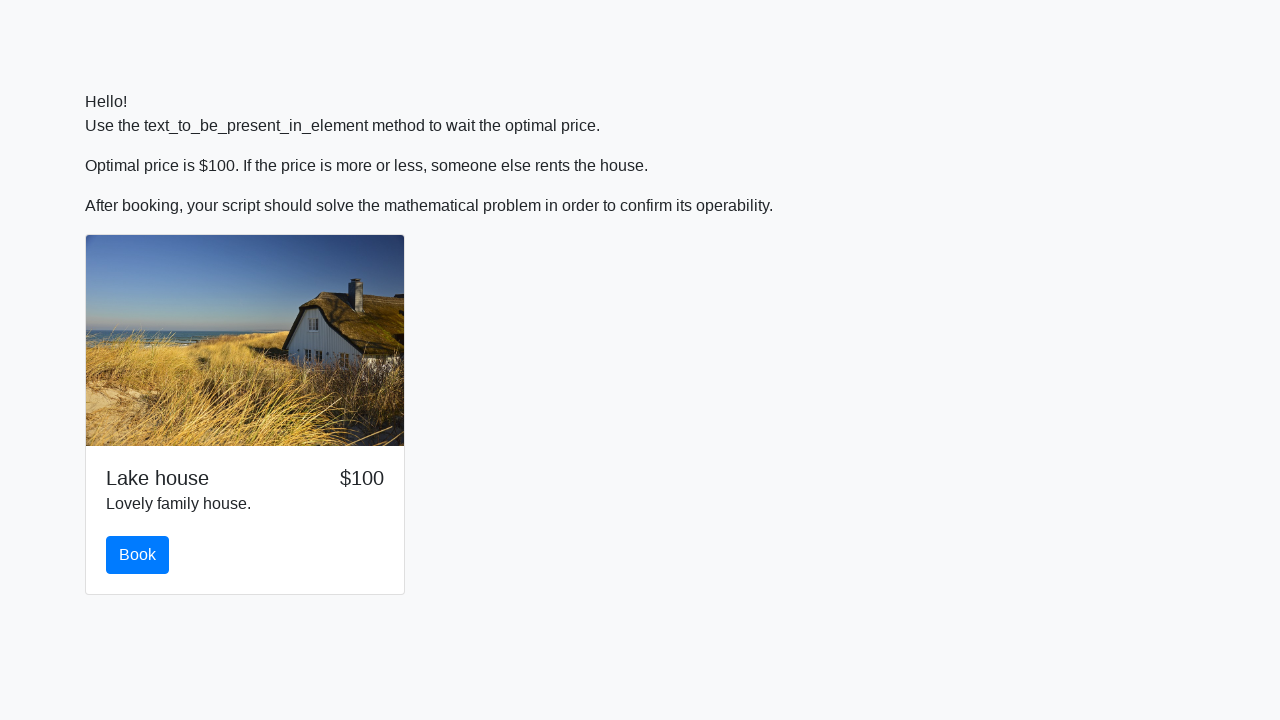